Tests an OTC (Over-The-Counter) contact form submission by filling in personal details (first name, last name, contact number, email) and requesting a callback, then confirming completion.

Starting URL: https://asgard.review.ovex.io/otc

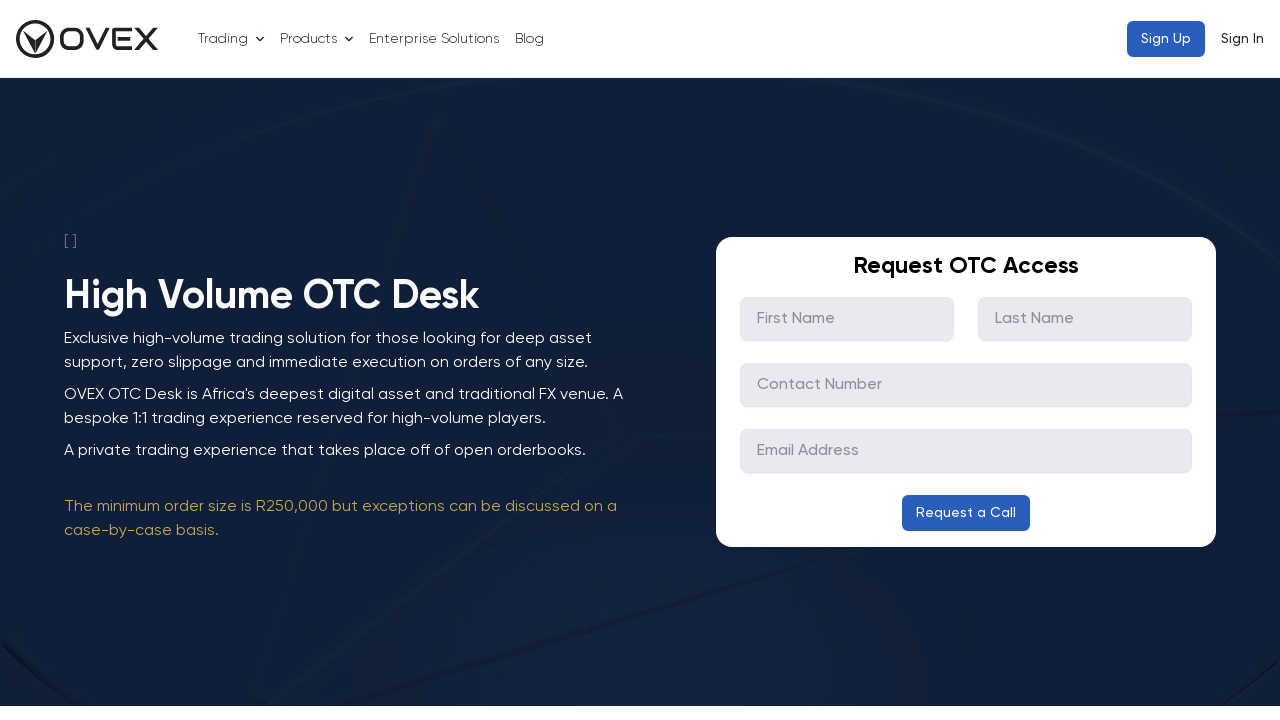

Clicked First Name field at (847, 319) on internal:role=textbox[name="First Name"i]
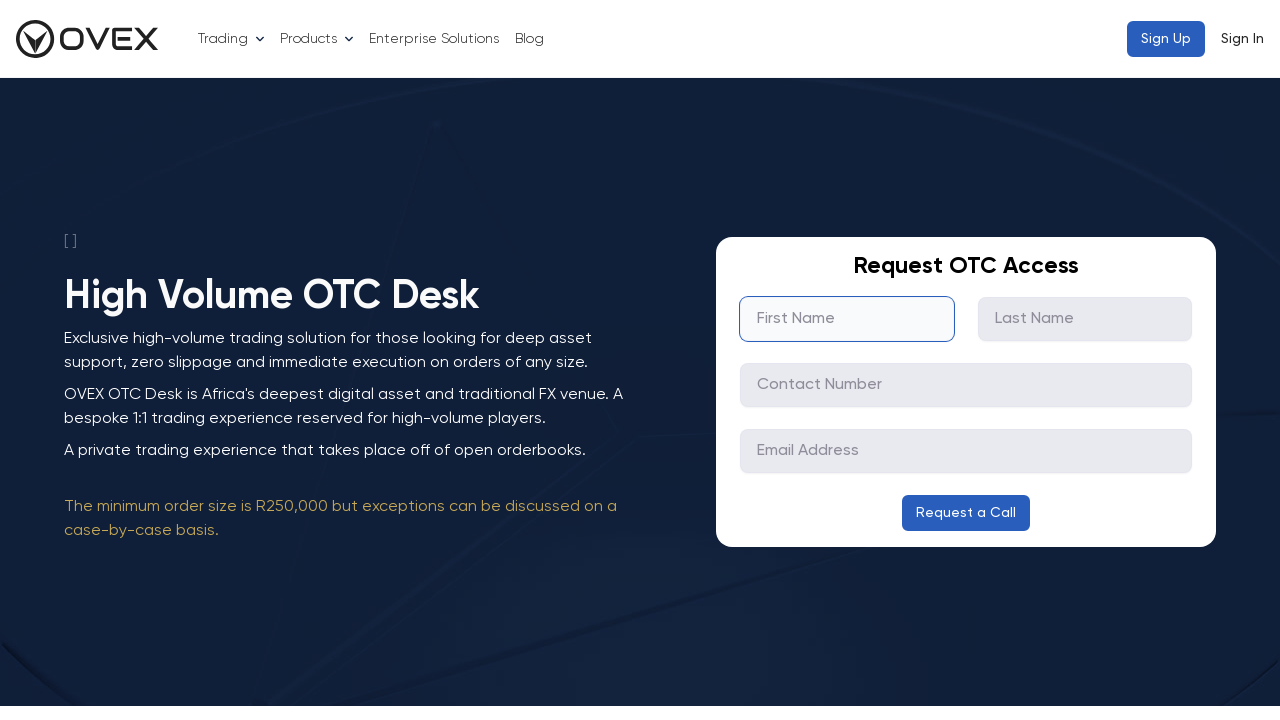

Filled First Name field with 'Test' on internal:role=textbox[name="First Name"i]
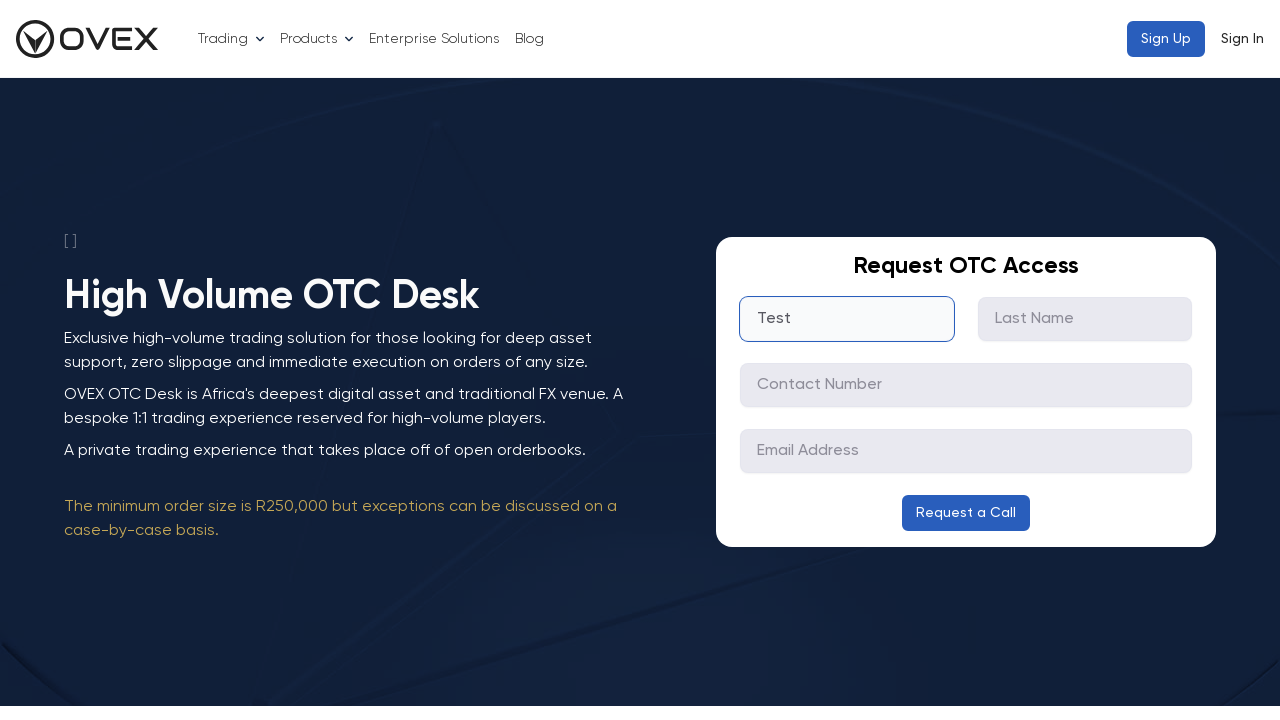

Pressed Tab to move to next field on internal:role=textbox[name="First Name"i]
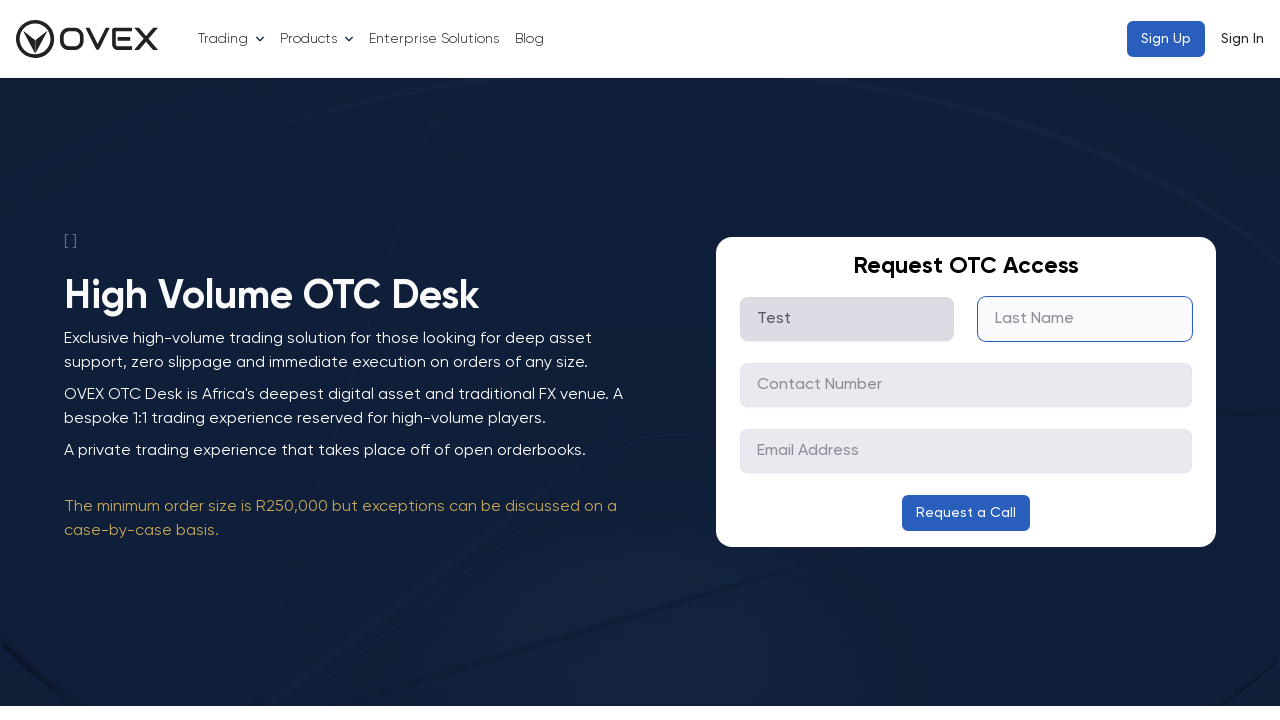

Filled Last Name field with 'Ovex' on internal:role=textbox[name="Last Name"i]
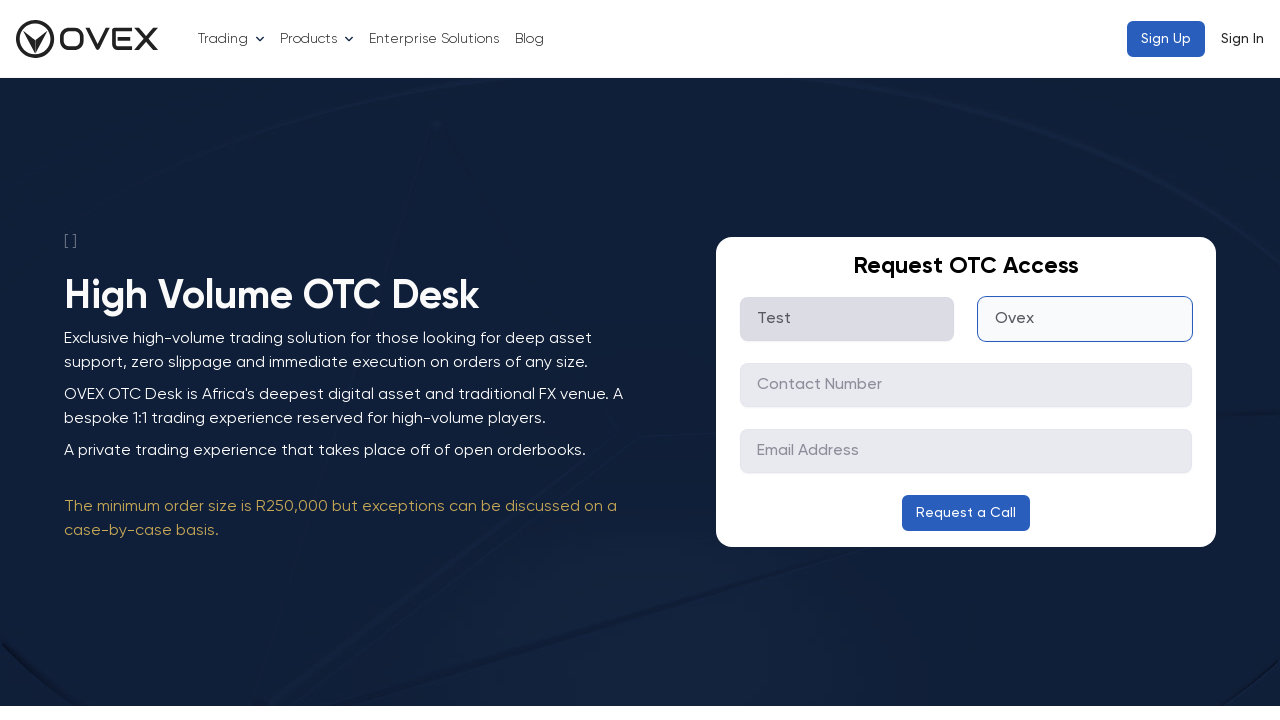

Pressed Tab to move to Contact Number field on internal:role=textbox[name="Last Name"i]
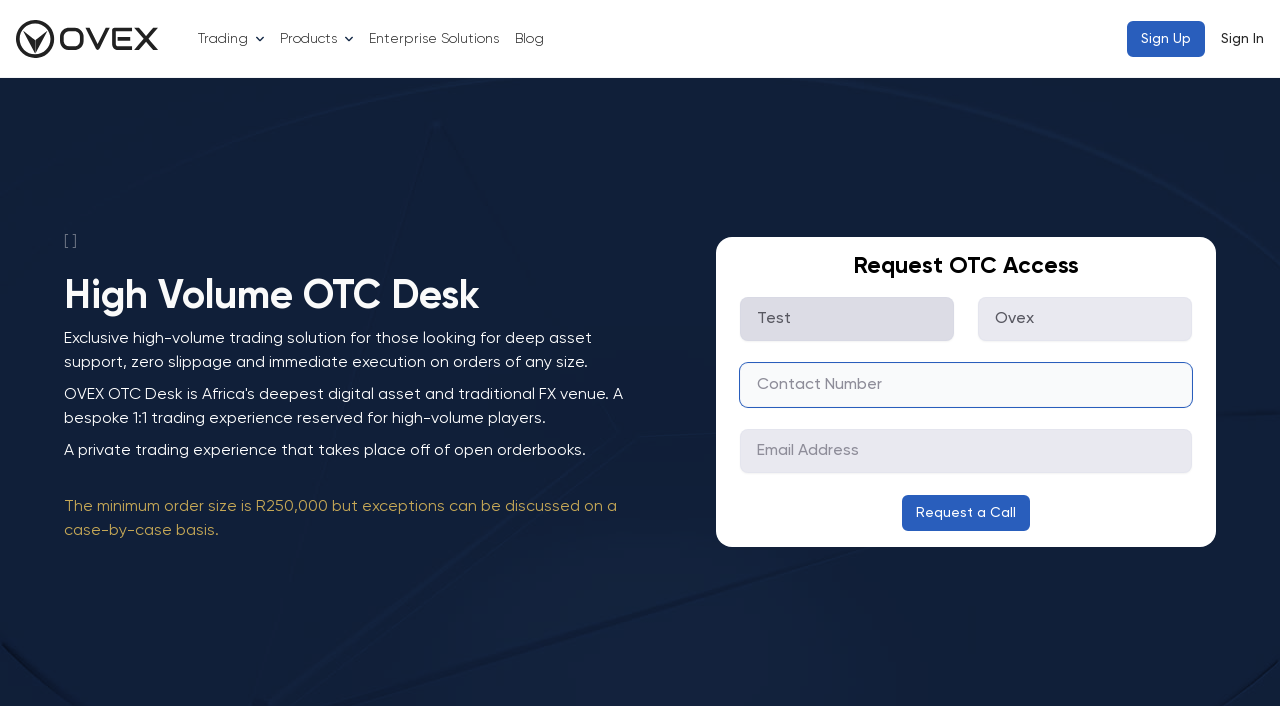

Filled Contact Number field with '0848999007' on internal:attr=[placeholder="Contact Number"i]
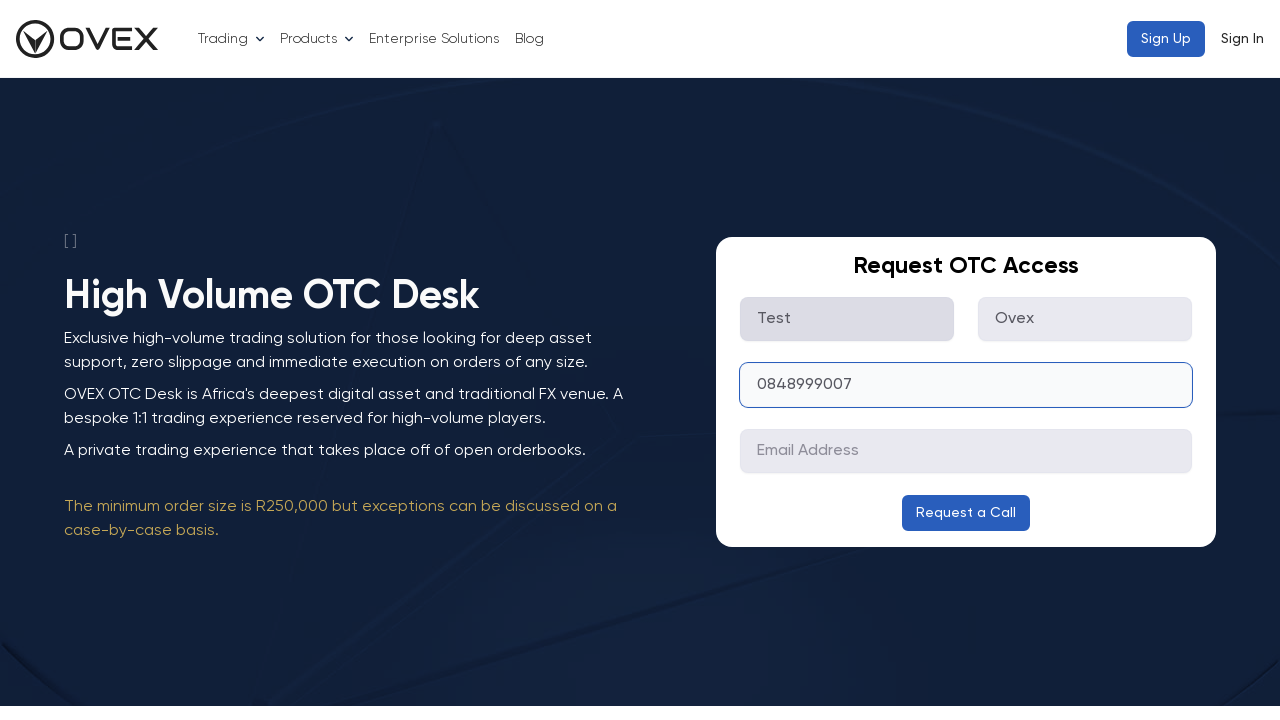

Pressed Tab to move to Email Address field on internal:attr=[placeholder="Contact Number"i]
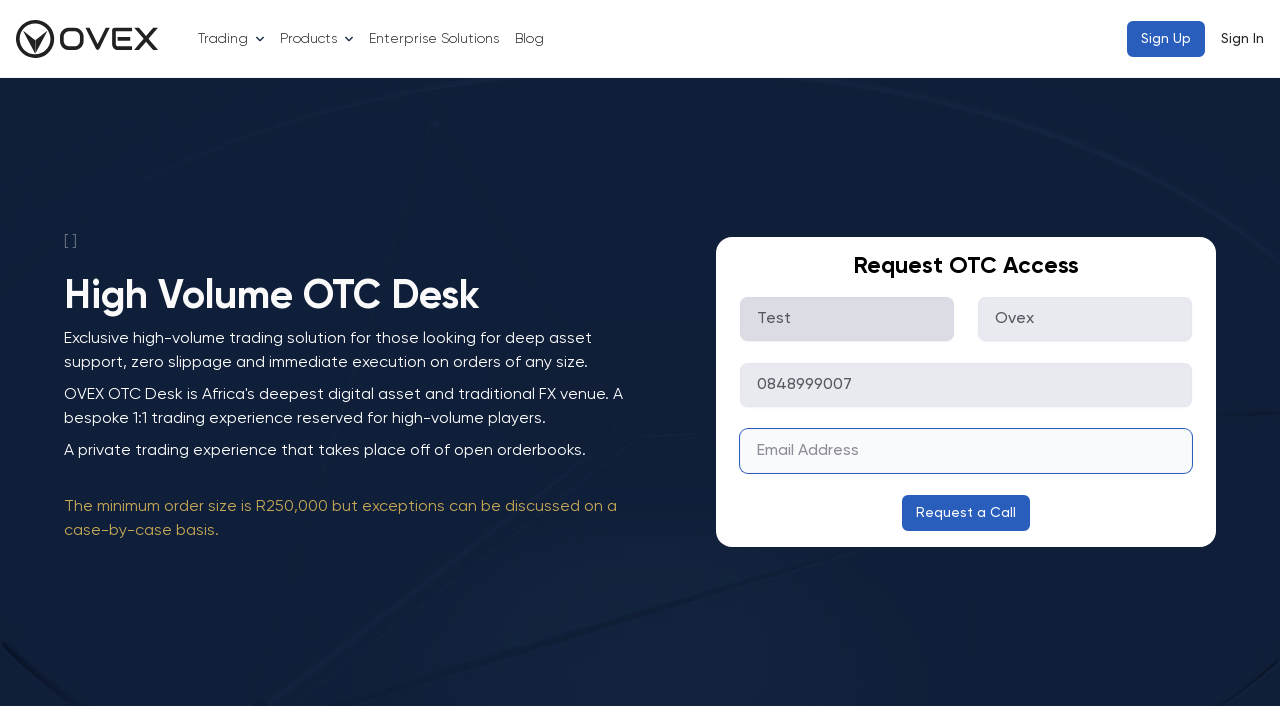

Filled Email Address field with 'test@ovex.io' on internal:role=textbox[name="Email Address"i]
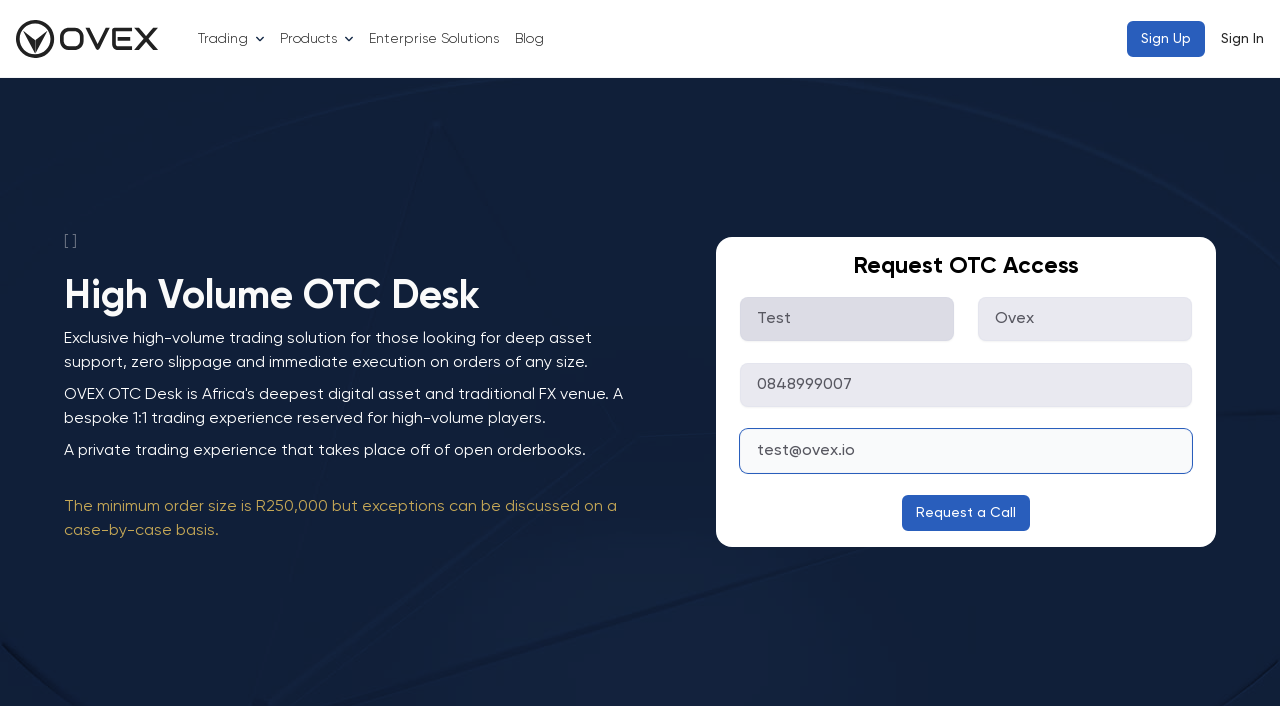

Clicked 'Request a Call' button to submit callback request at (966, 513) on internal:role=button[name="Request a Call"i]
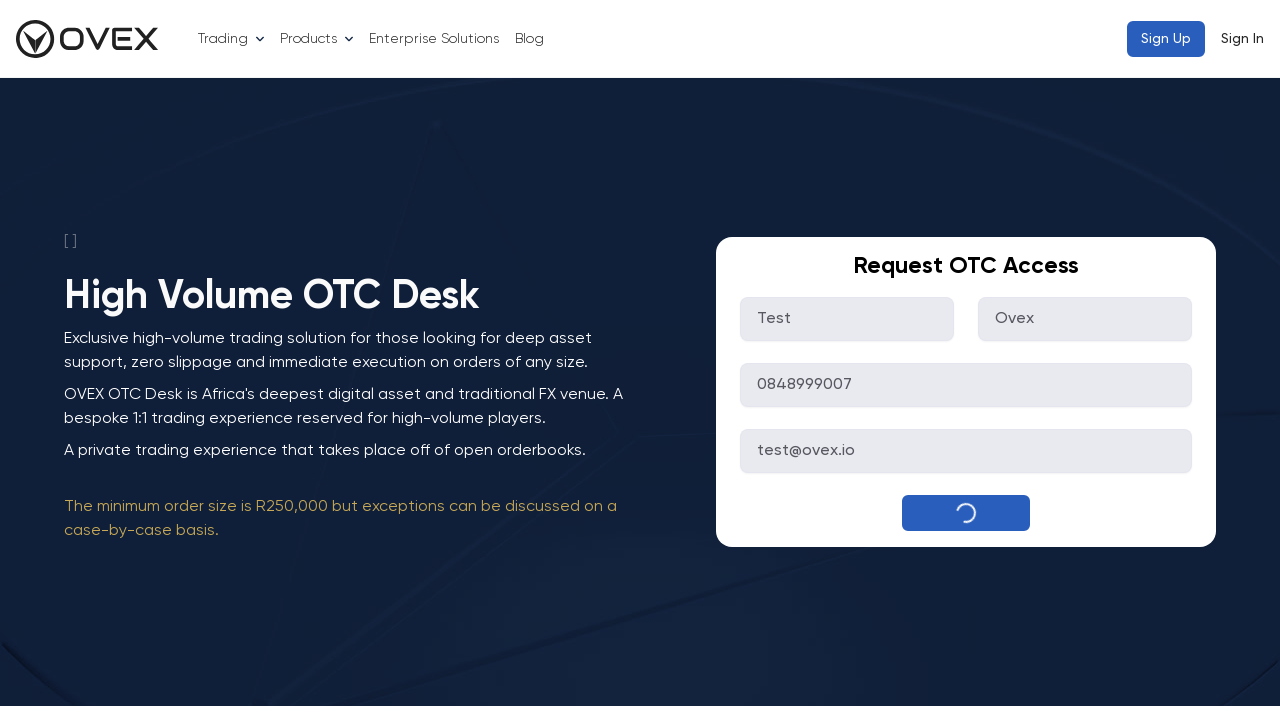

Clicked 'Done!' button to confirm callback request completion at (640, 430) on internal:role=button[name="Done!"i]
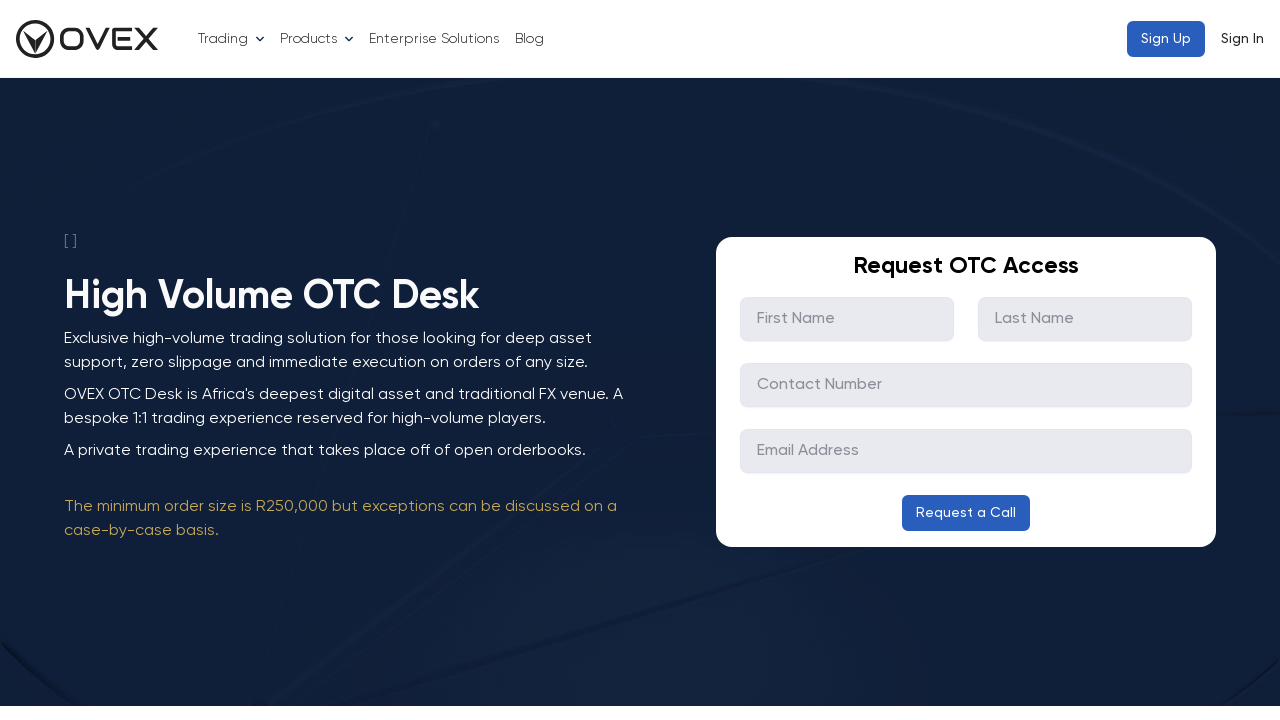

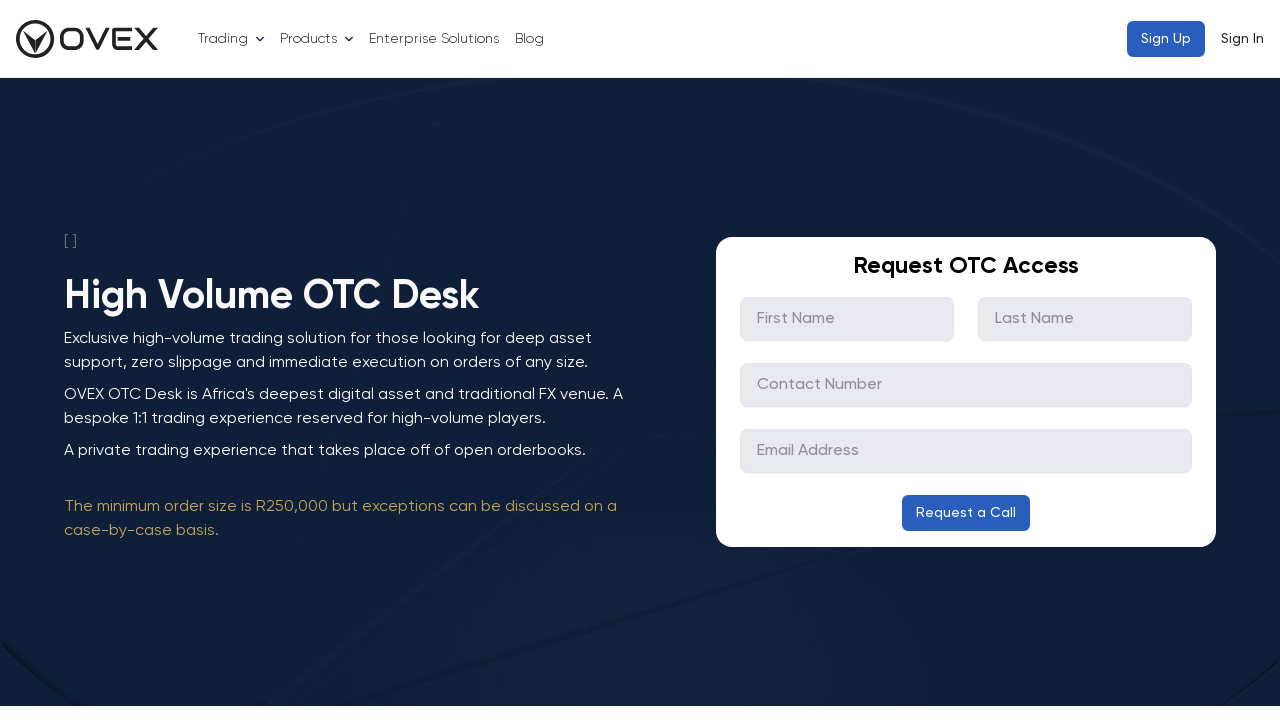